Tests form interaction on a testing website by filling a username field and performing keyboard actions (space key press) using ActionChains.

Starting URL: http://www.theTestingWorld.com/testings

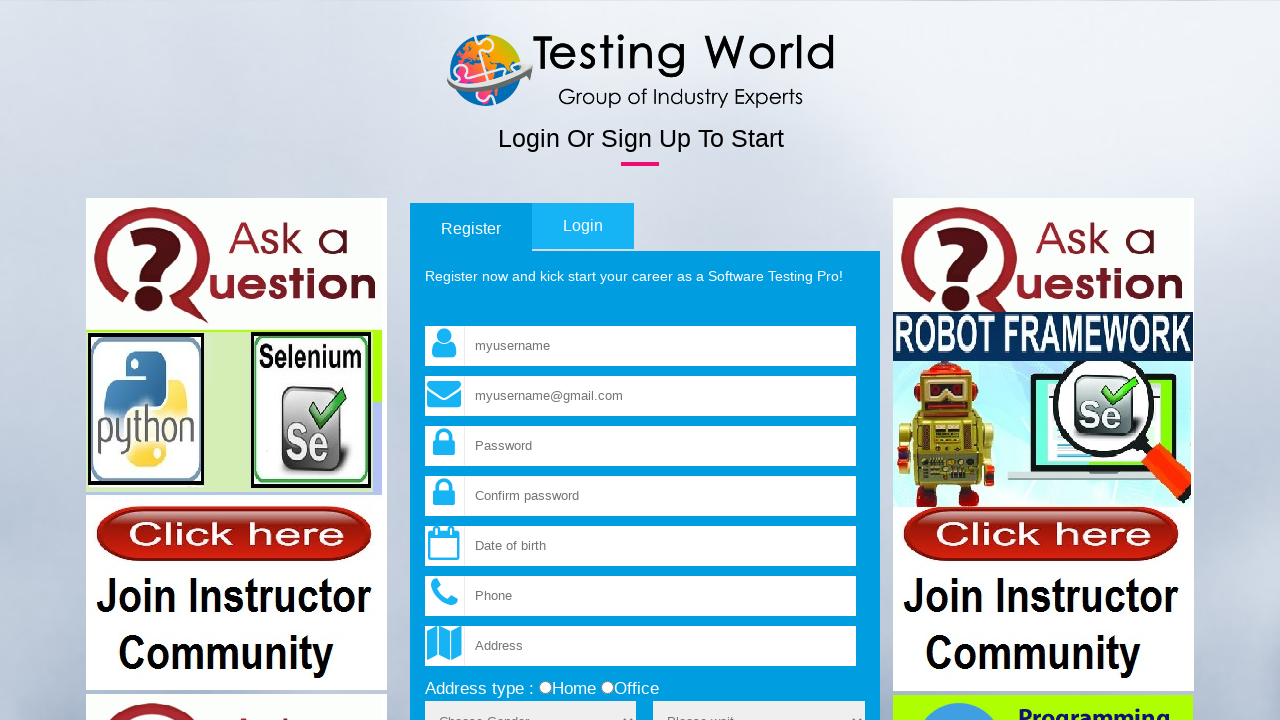

Filled username field with 'Hello' on input[name='fld_username']
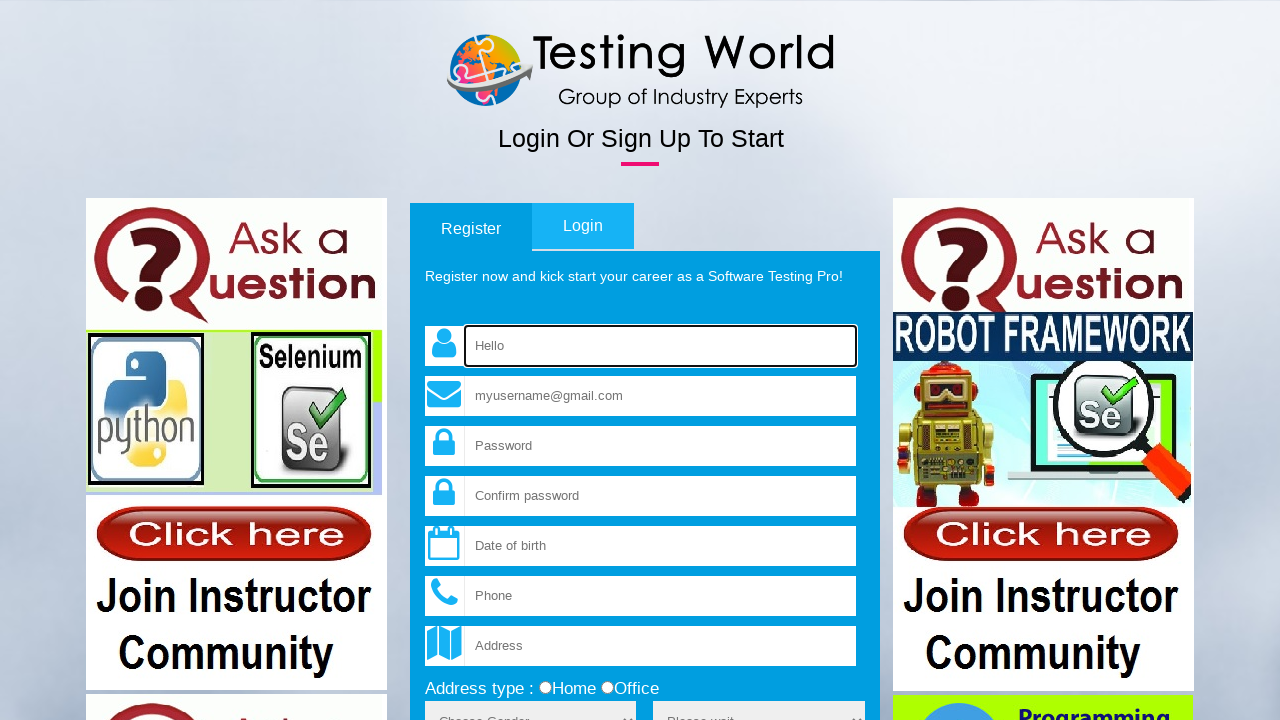

Pressed Space key
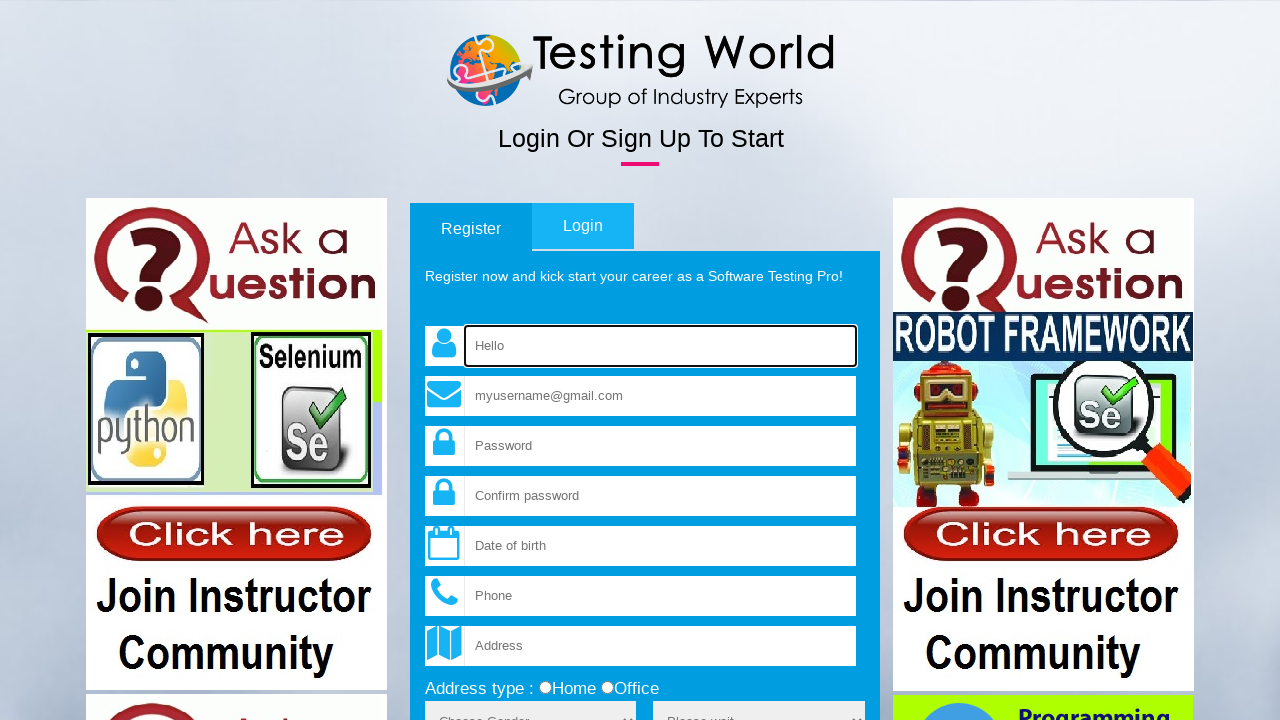

Waited 2 seconds to observe space key action effect
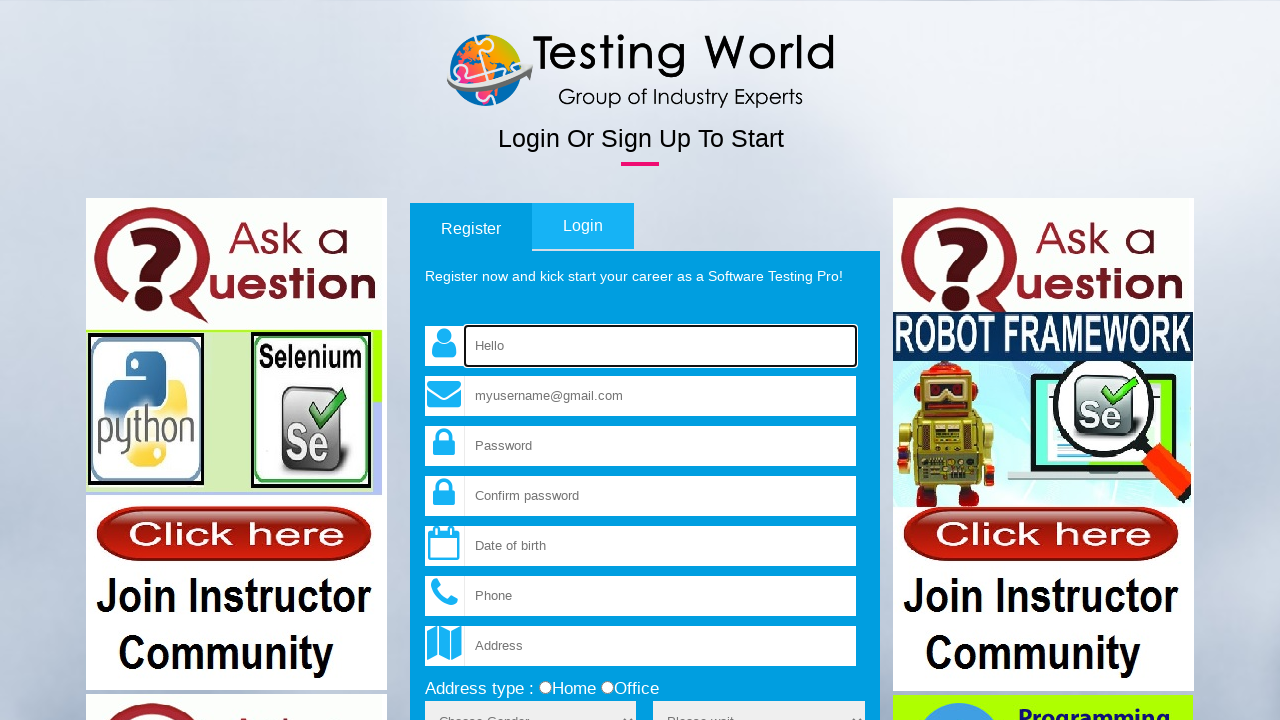

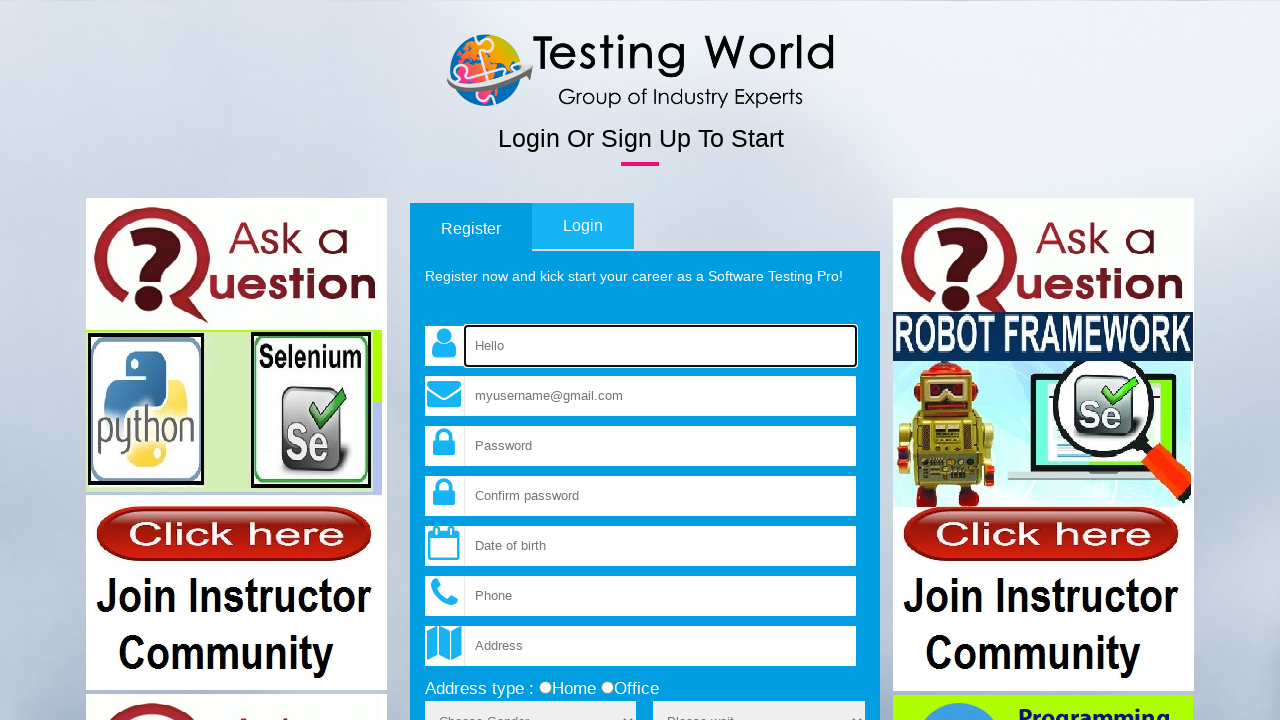